Tests dropdown menu functionality by navigating to the dropdown page and selecting different options

Starting URL: http://the-internet.herokuapp.com

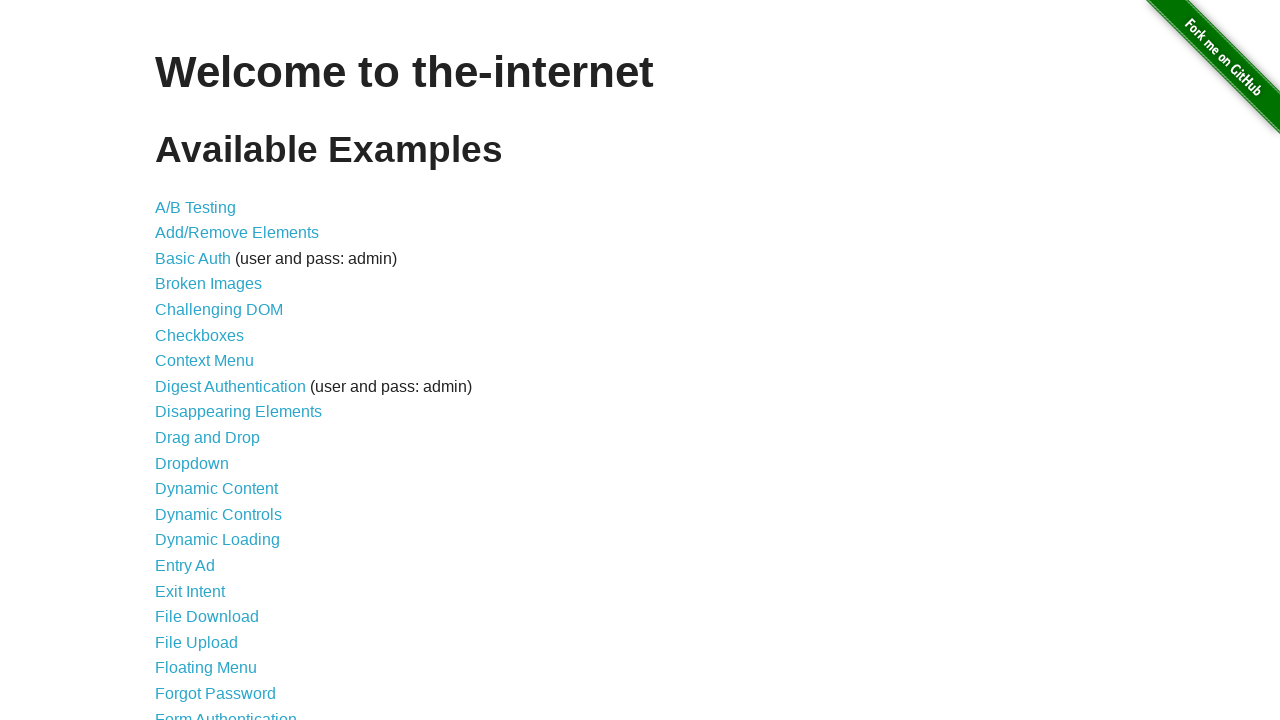

Clicked on Dropdown menu link at (192, 463) on #content li:nth-child(11) a
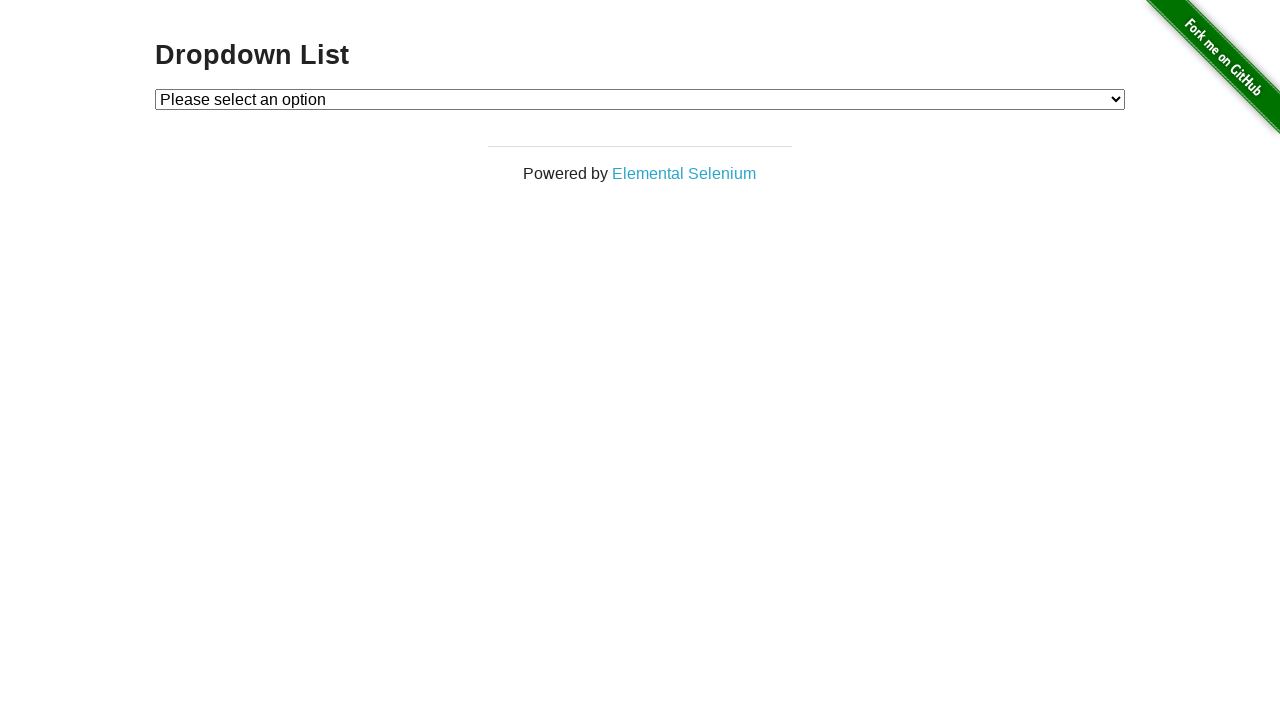

Selected Option 2 from dropdown menu on #dropdown
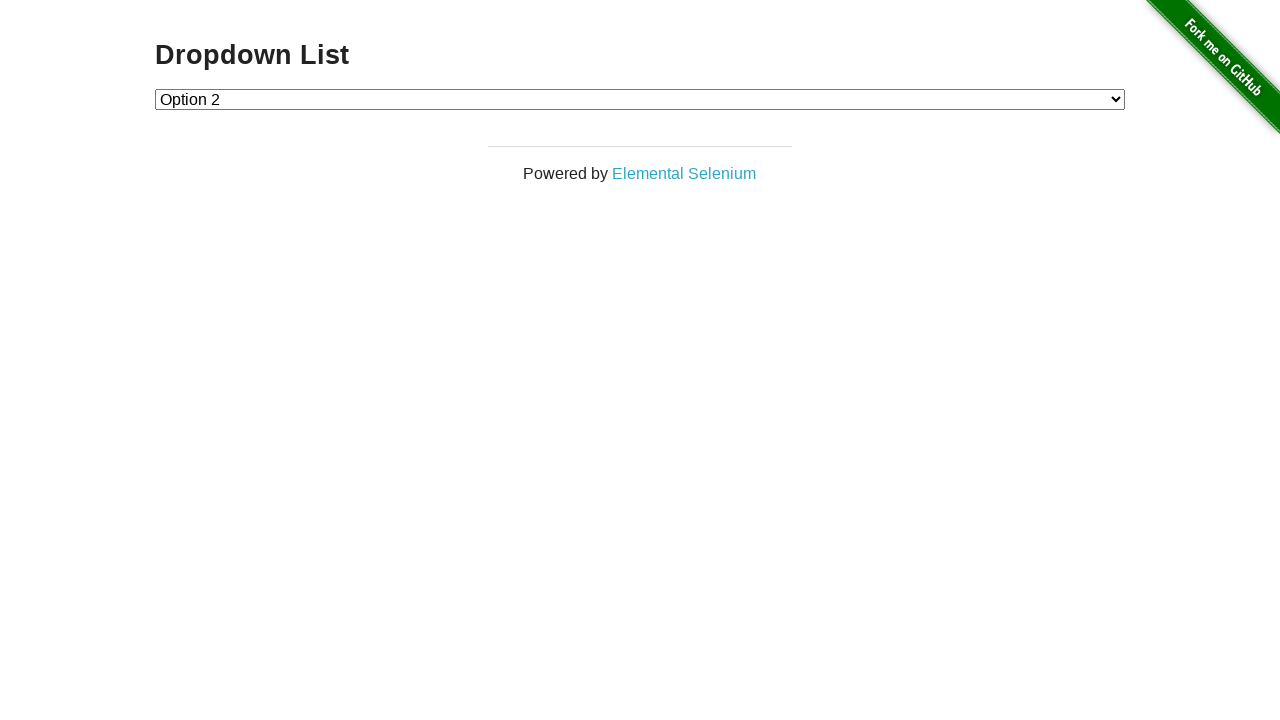

Selected Option 1 from dropdown menu on #dropdown
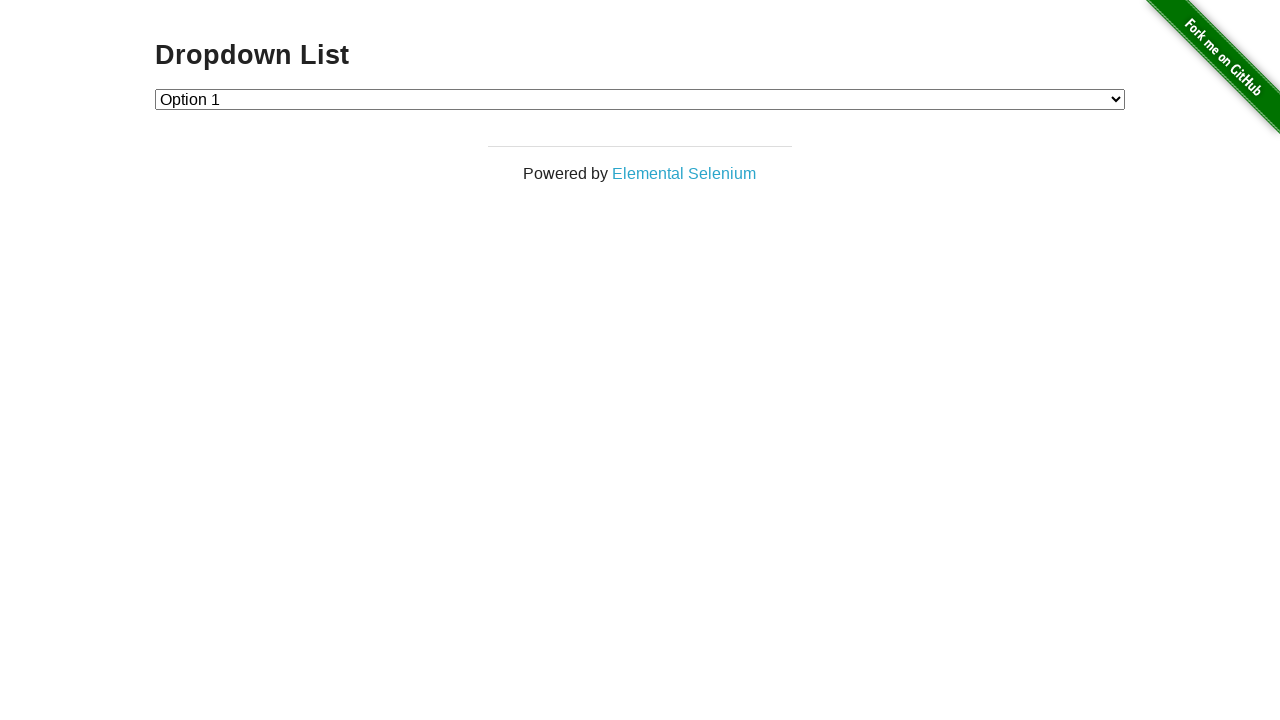

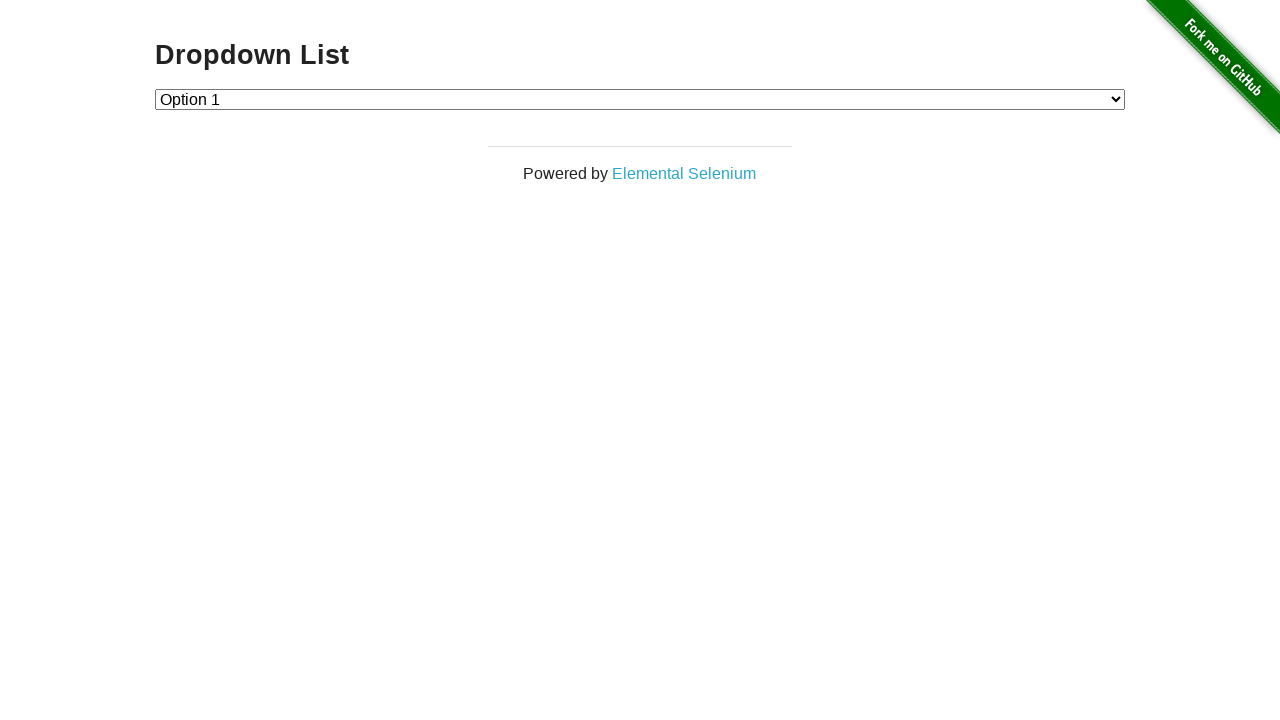